Tests dynamic content loading by clicking a button and verifying that a paragraph element appears with expected text

Starting URL: https://testeroprogramowania.github.io/selenium/wait2.html

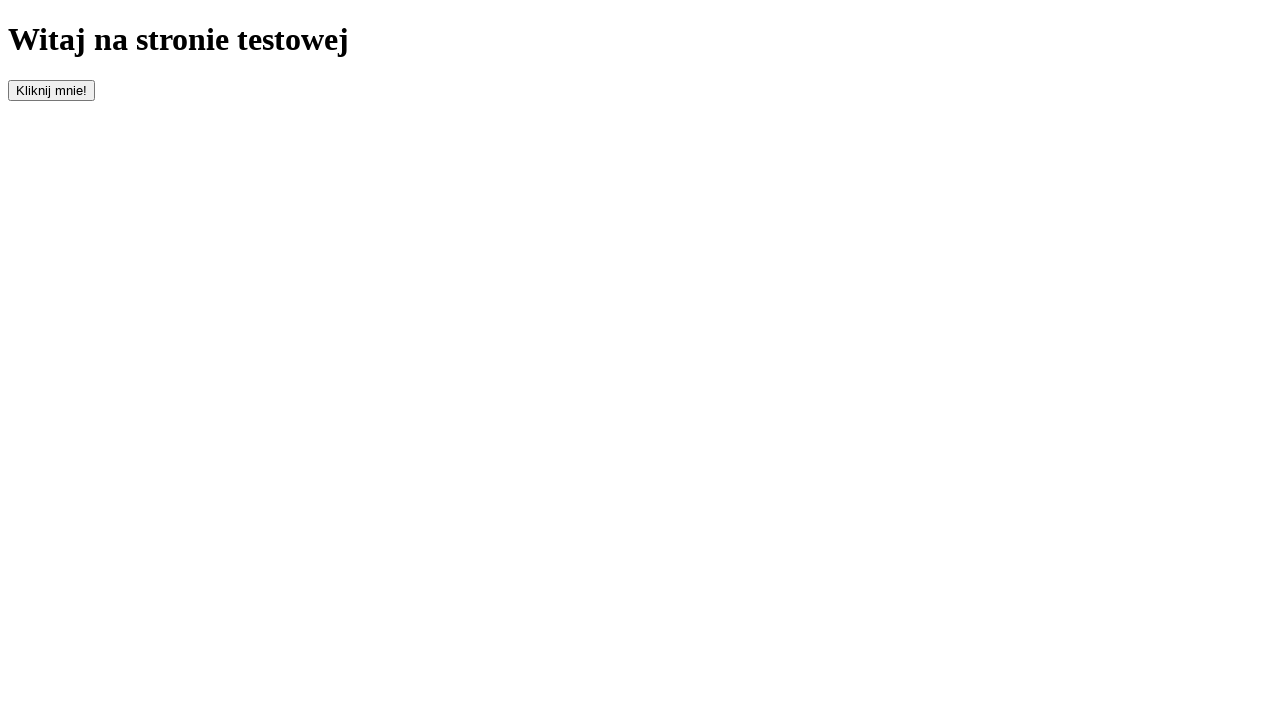

Clicked button with id 'clickOnMe' to trigger dynamic content loading at (52, 90) on #clickOnMe
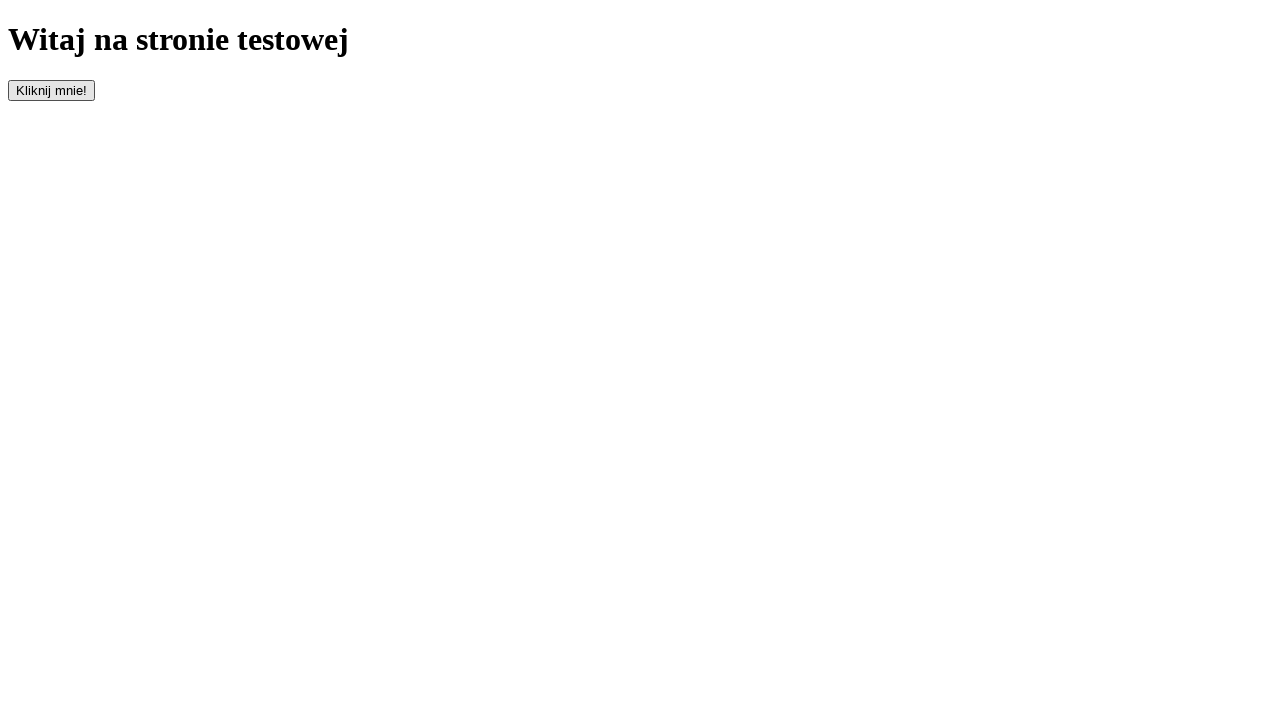

Waited for paragraph element to appear in the DOM
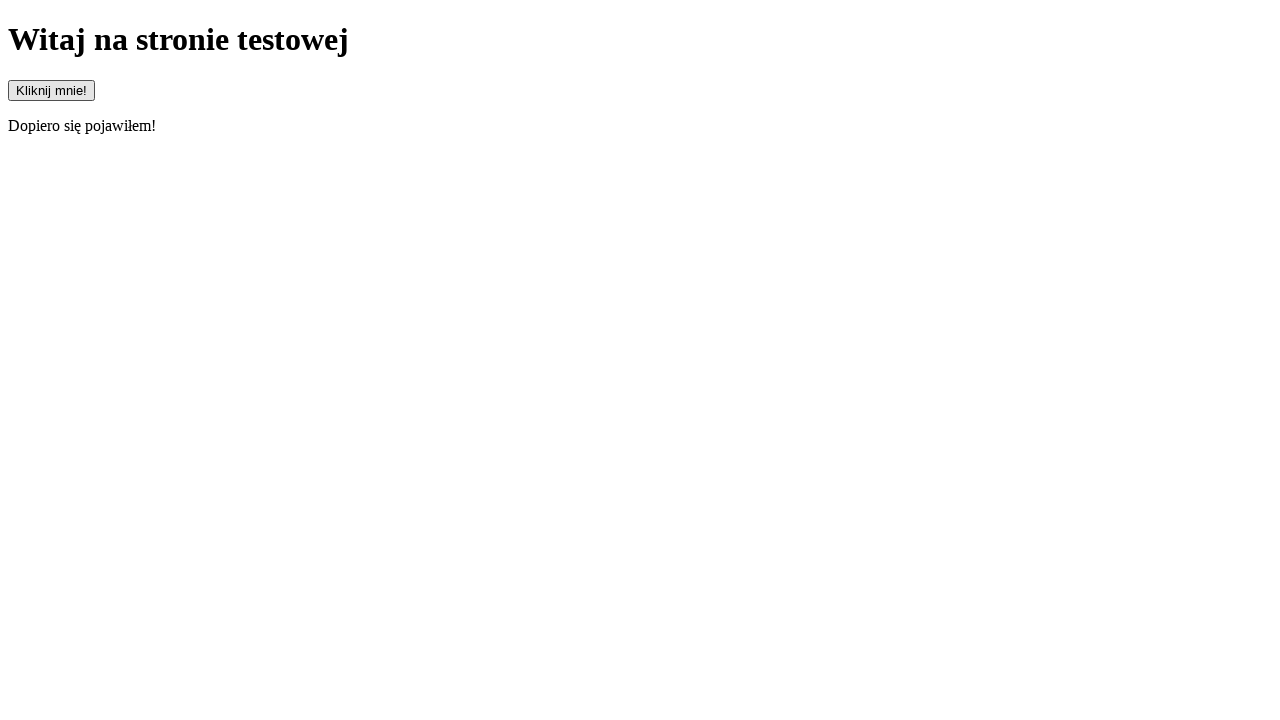

Retrieved text content from paragraph element
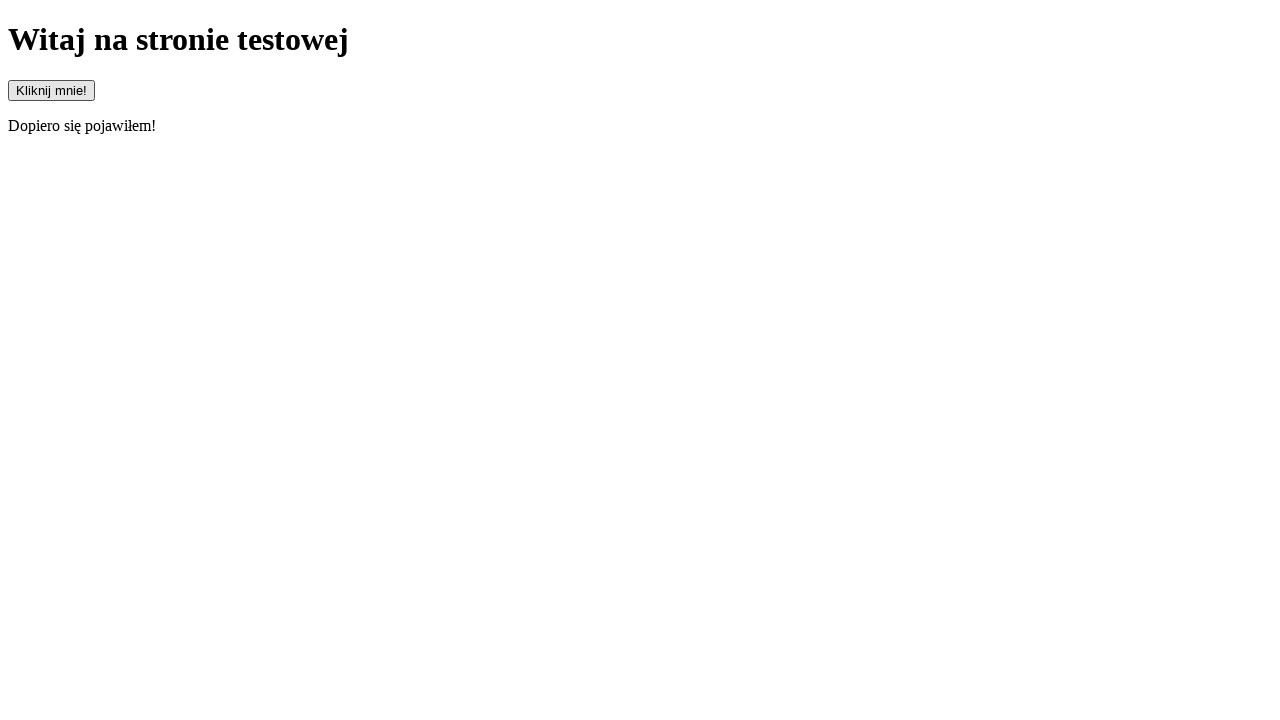

Assertion passed: paragraph text matches expected value 'Dopiero się pojawiłem!'
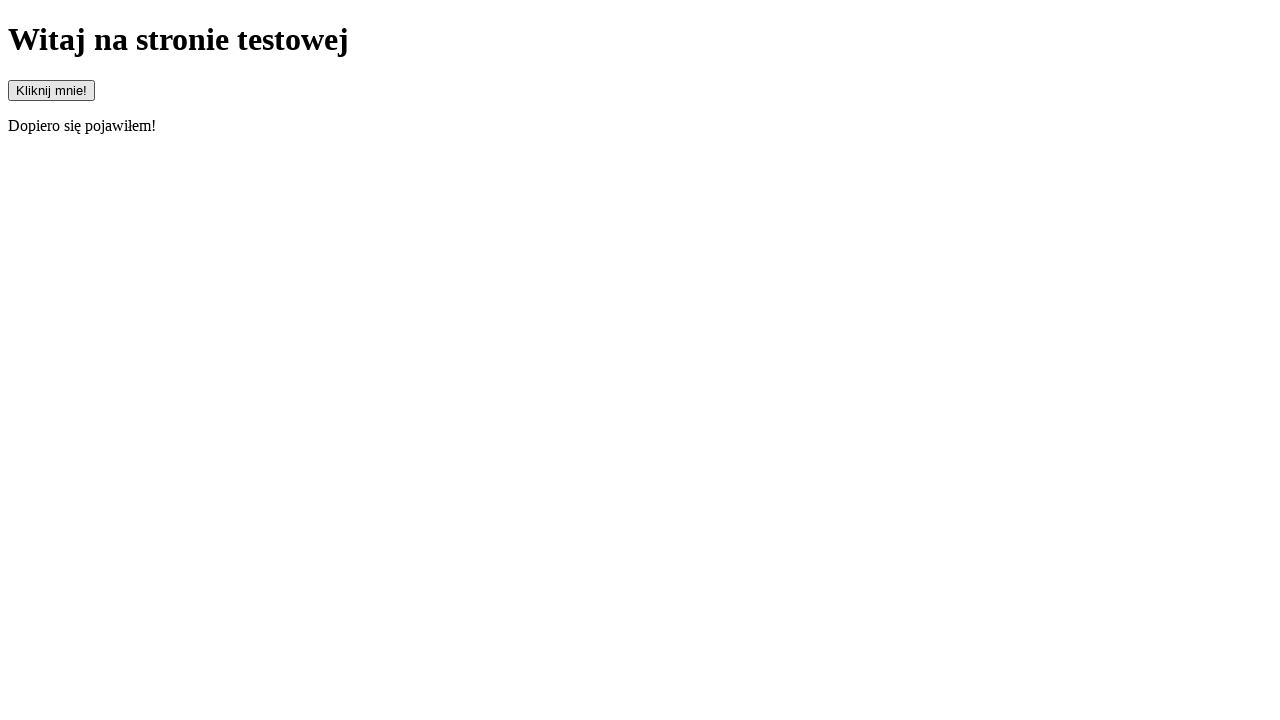

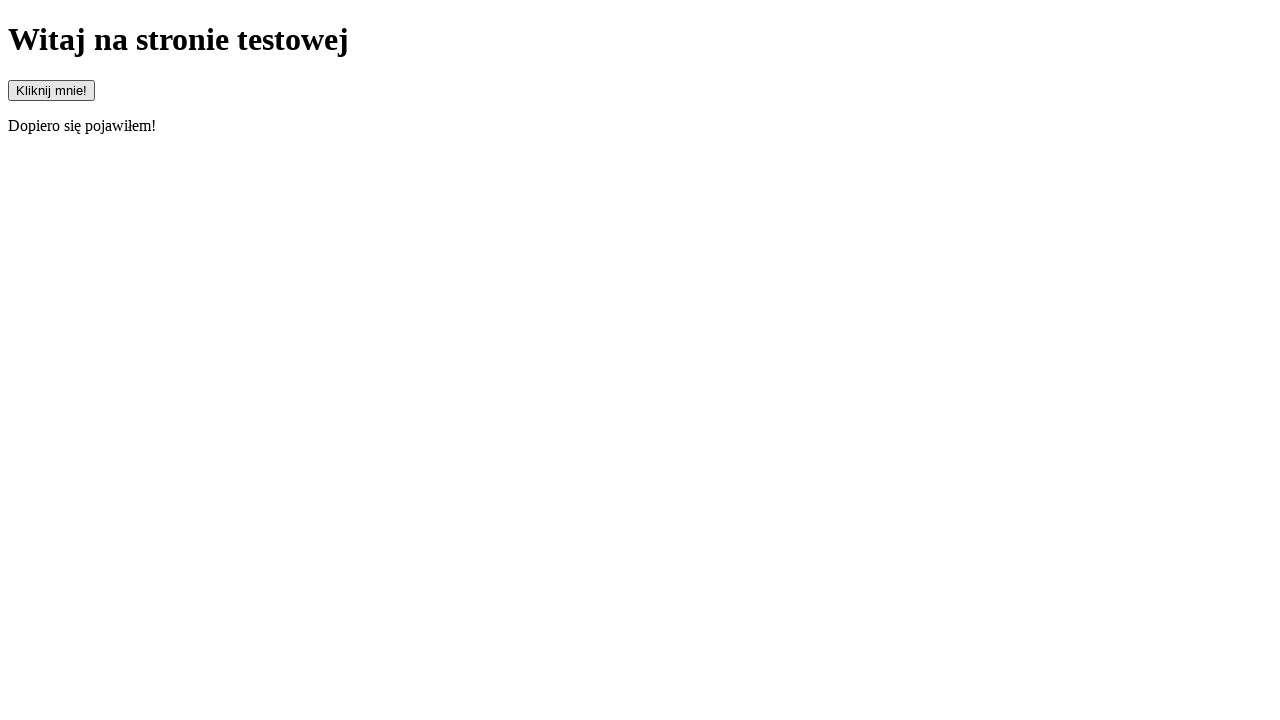